Tests mouse hover functionality by moving the cursor over a "Courses" menu element and then hovering over a "Data Warehousing" submenu item to reveal nested navigation.

Starting URL: http://greenstech.in/selenium-course-content.html

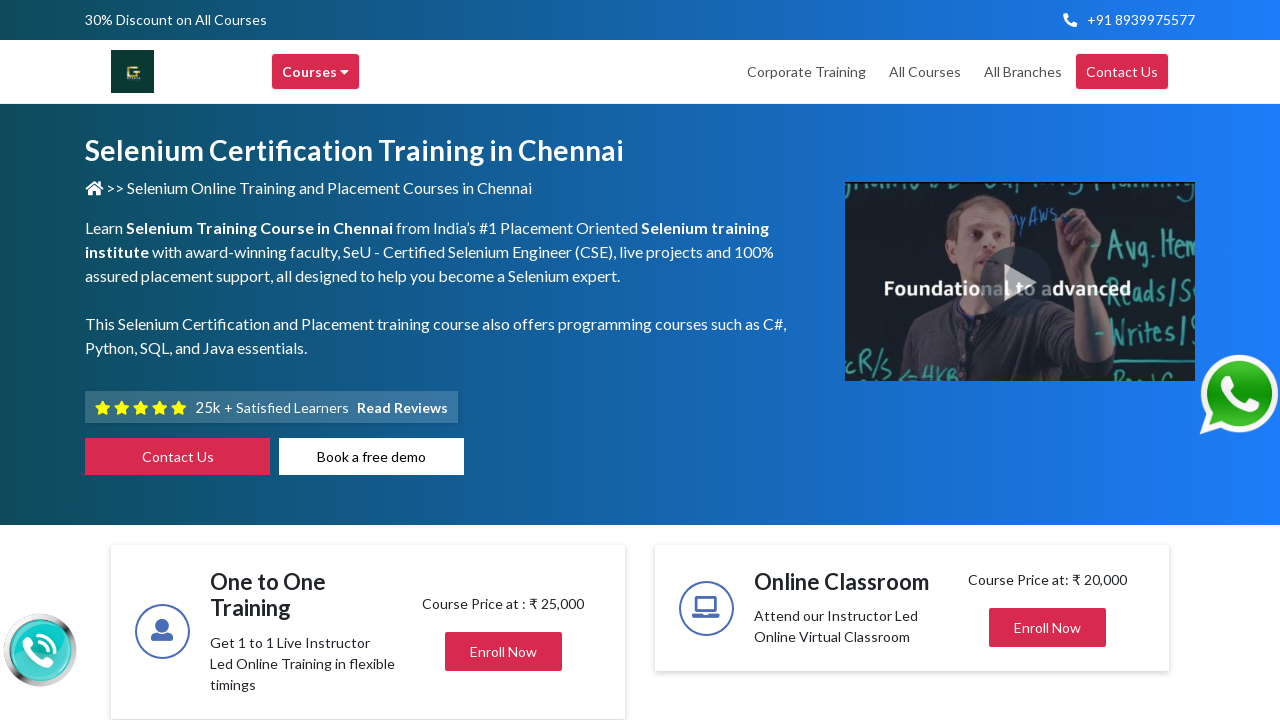

Hovered over 'Courses' menu element at (316, 72) on xpath=//div[@title='Courses']
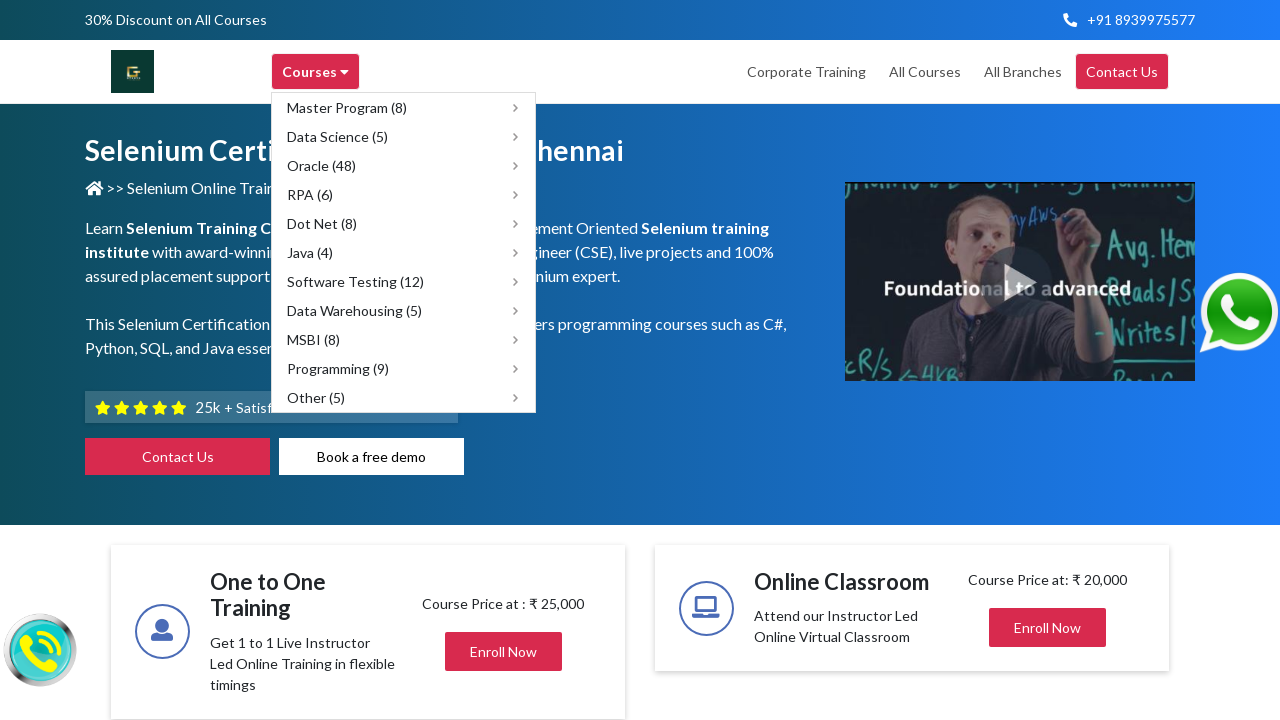

Hovered over 'Data Warehousing (5)' submenu item to reveal nested navigation at (354, 310) on xpath=//span[text()='Data Warehousing (5)']
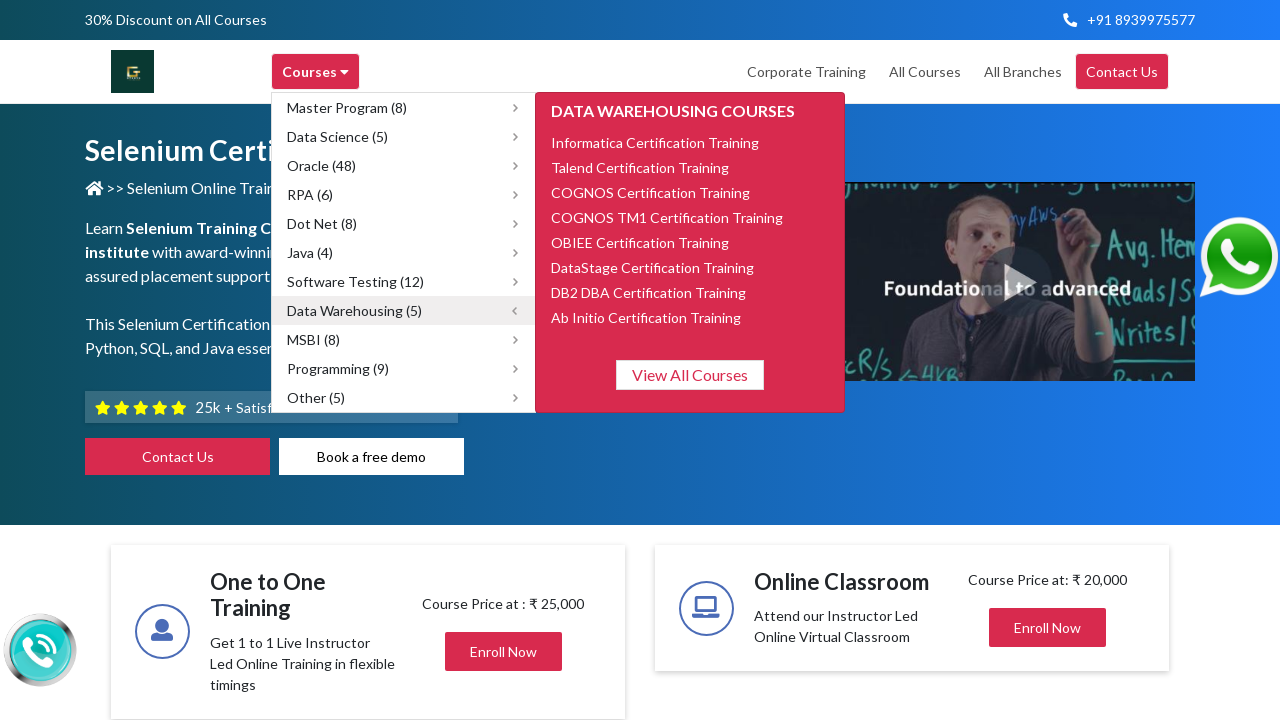

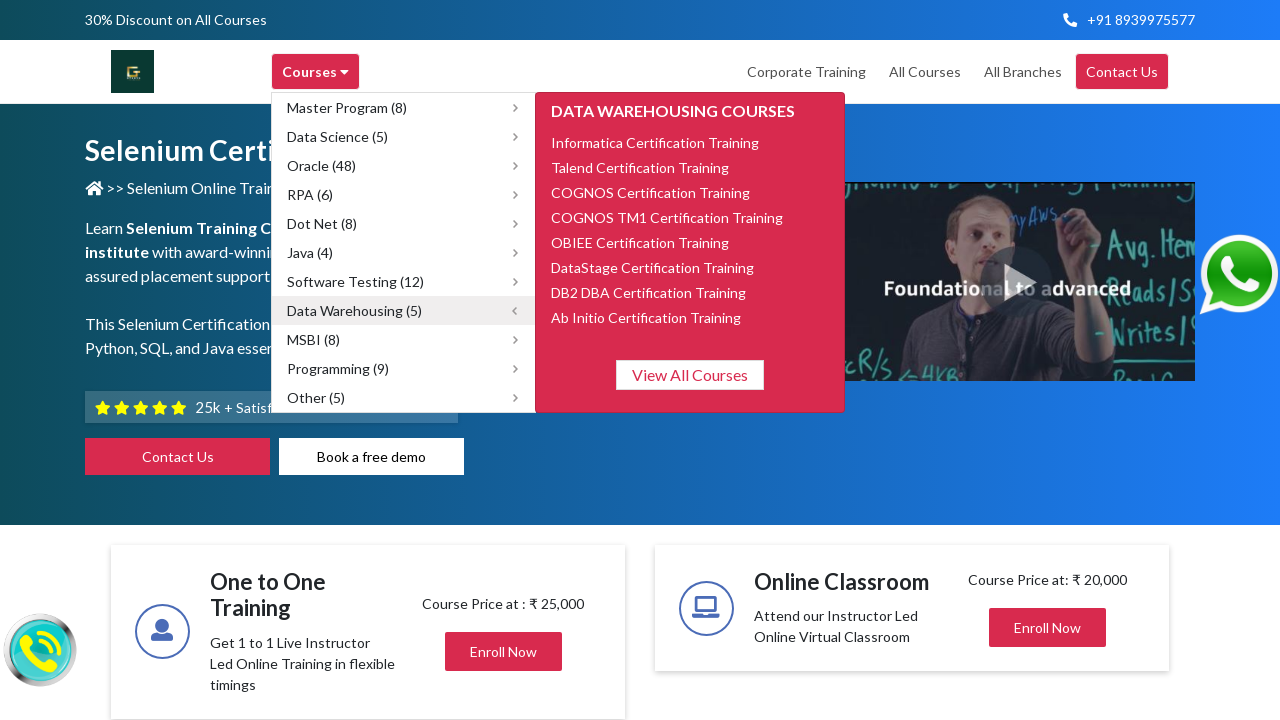